Tests that the initial feedback page has all fields empty, no checkboxes selected, "Don't know" selected for Genre, and verifies the Send button is blue with white letters

Starting URL: https://kristinek.github.io/site/tasks/provide_feedback

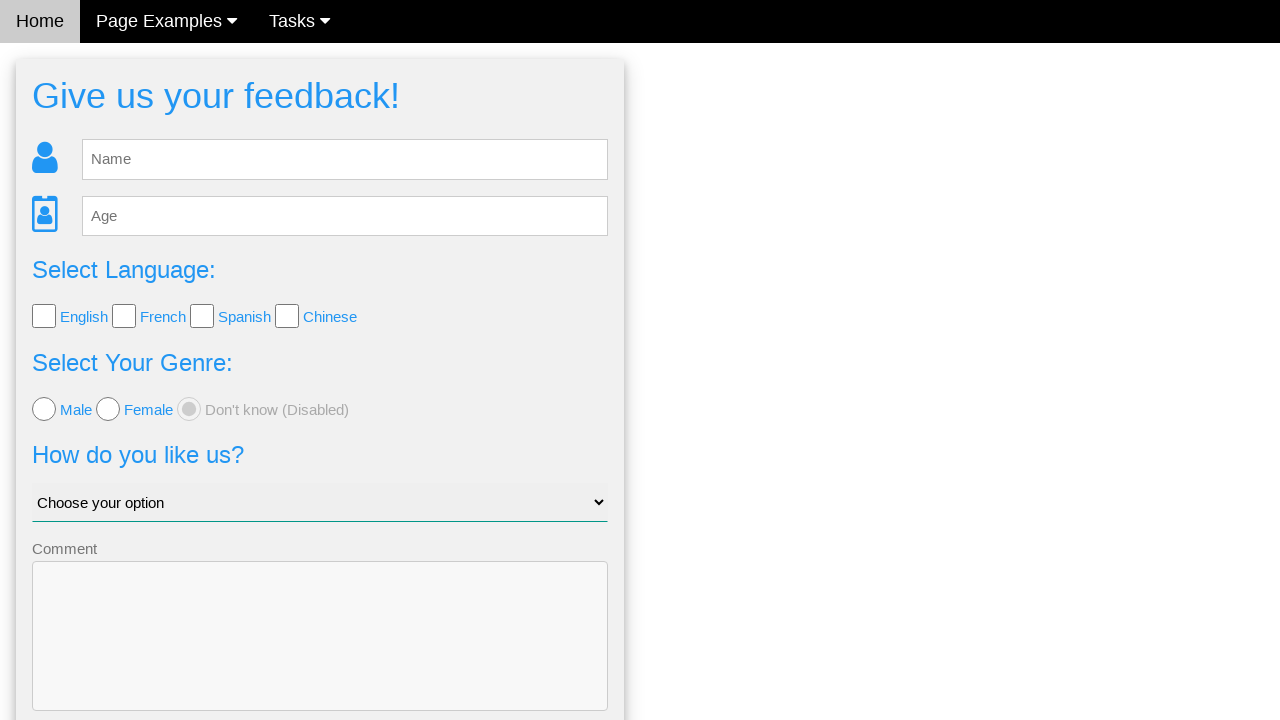

Navigated to initial feedback page
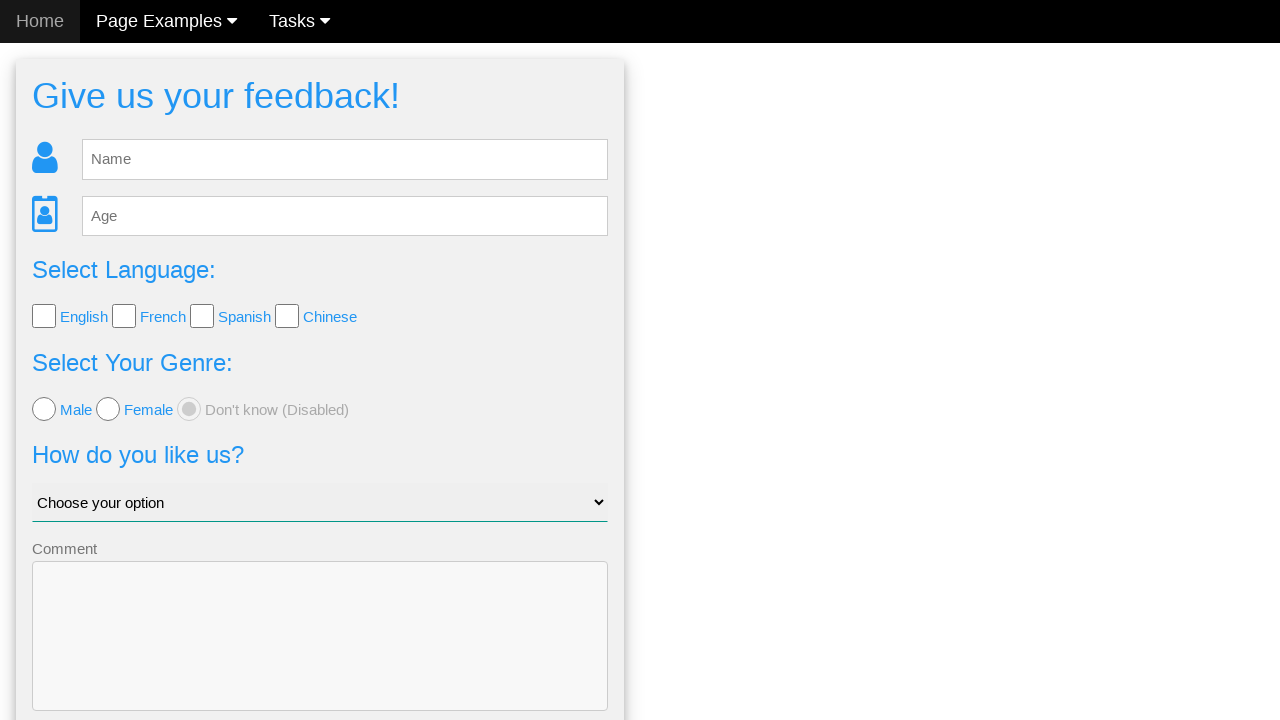

Send button loaded on page
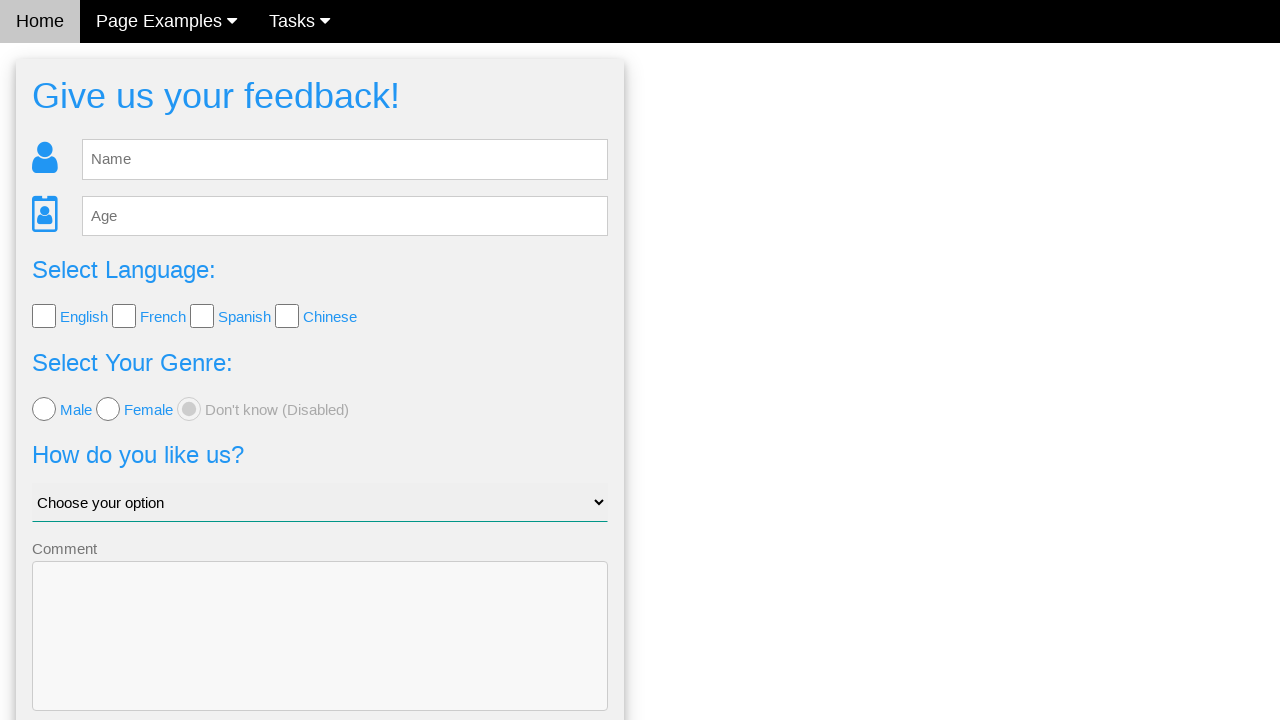

Verified 'Don't know' radio button is selected for Genre
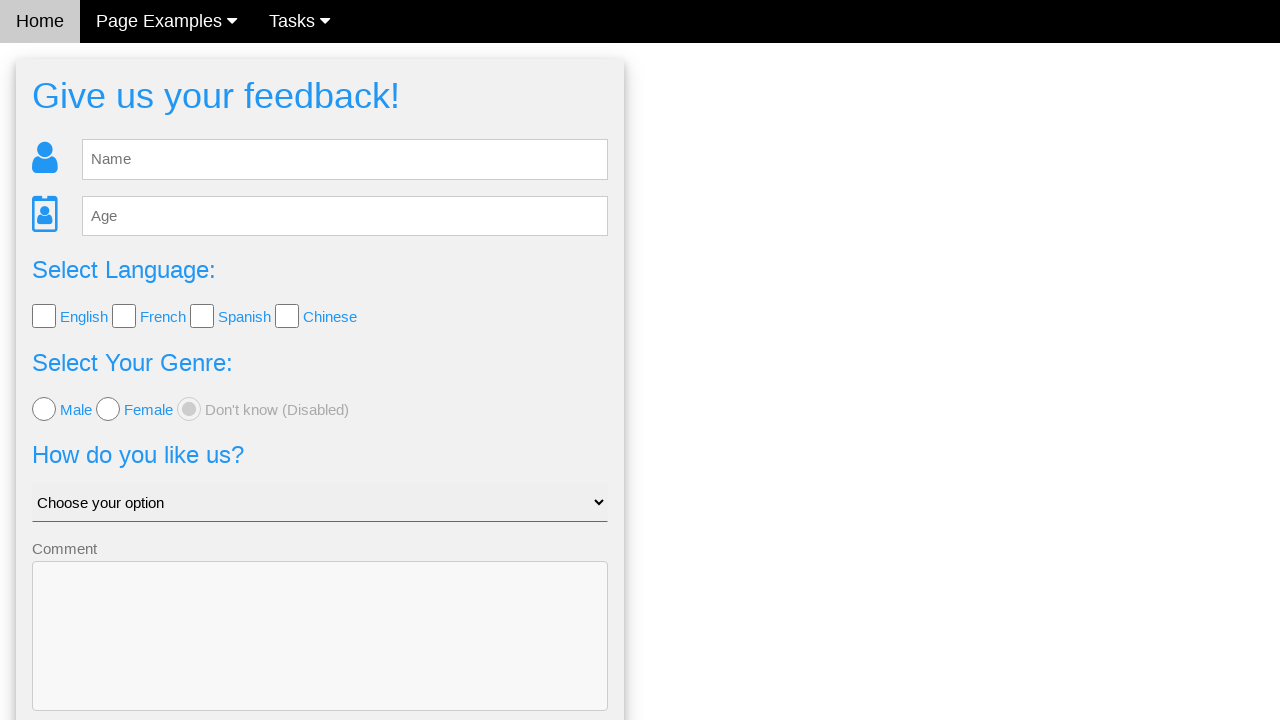

Verified like_us dropdown is empty (no selection)
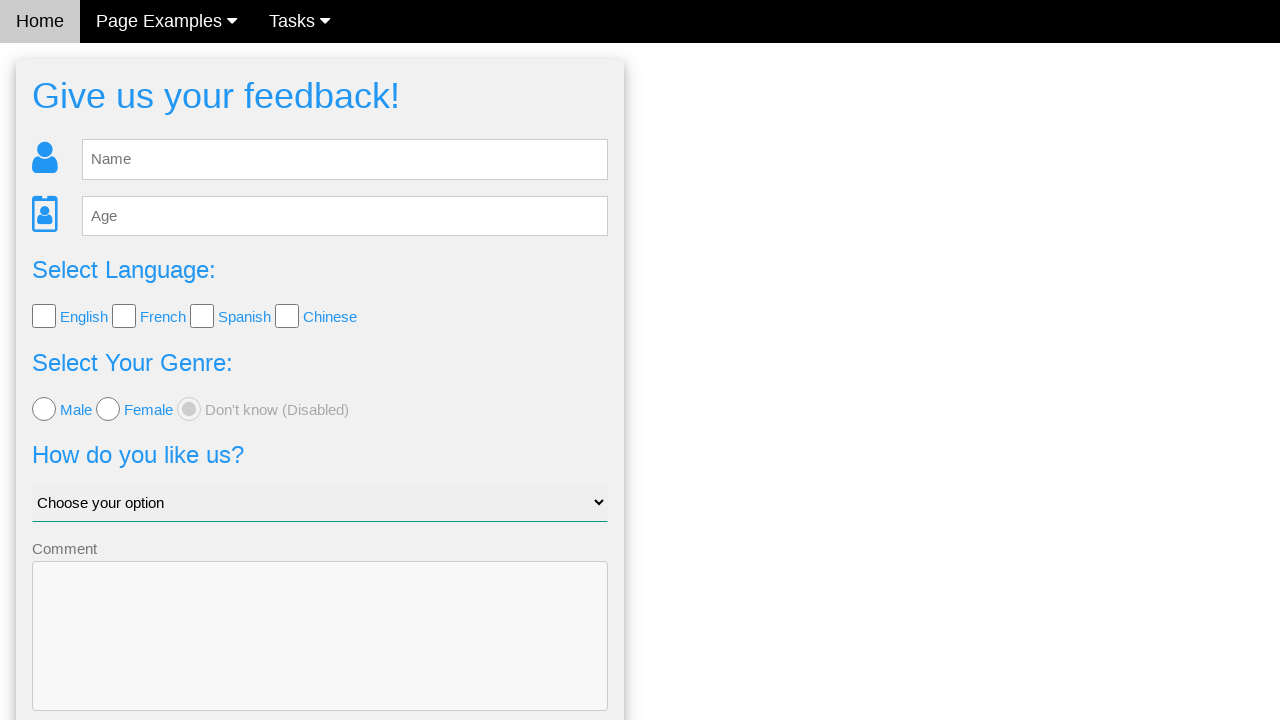

Verified Send button is visible with blue background and white text
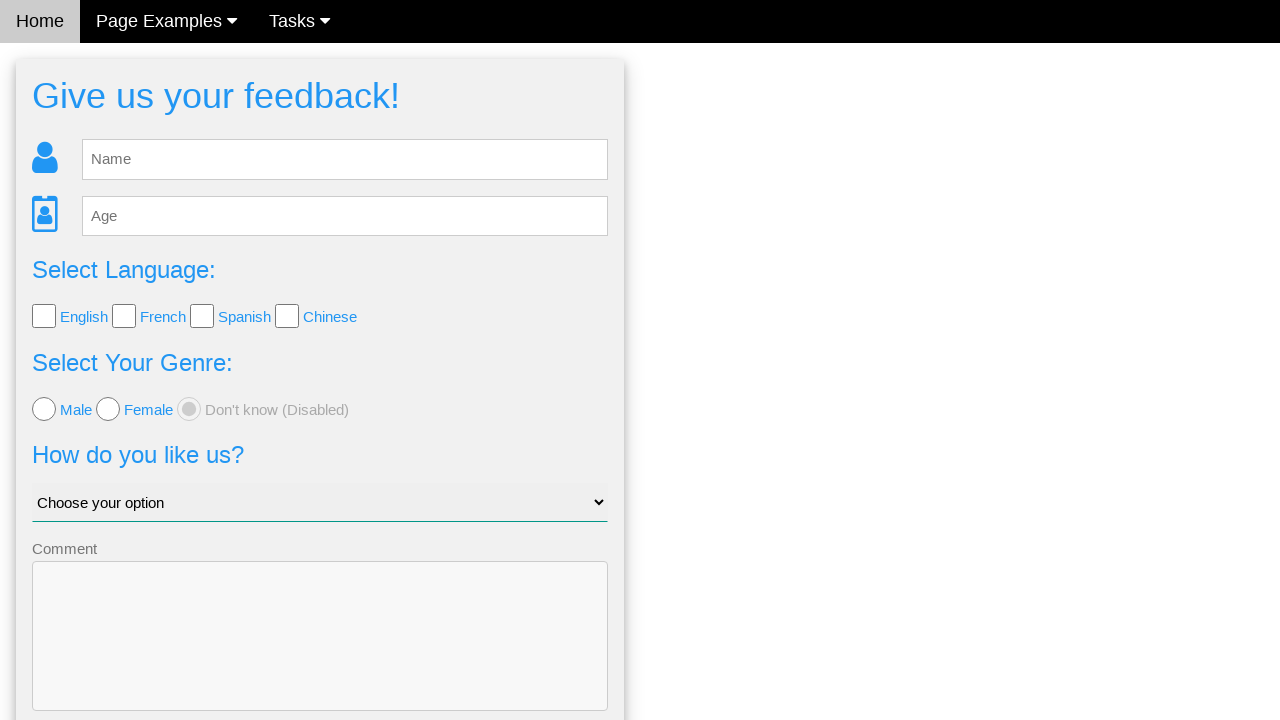

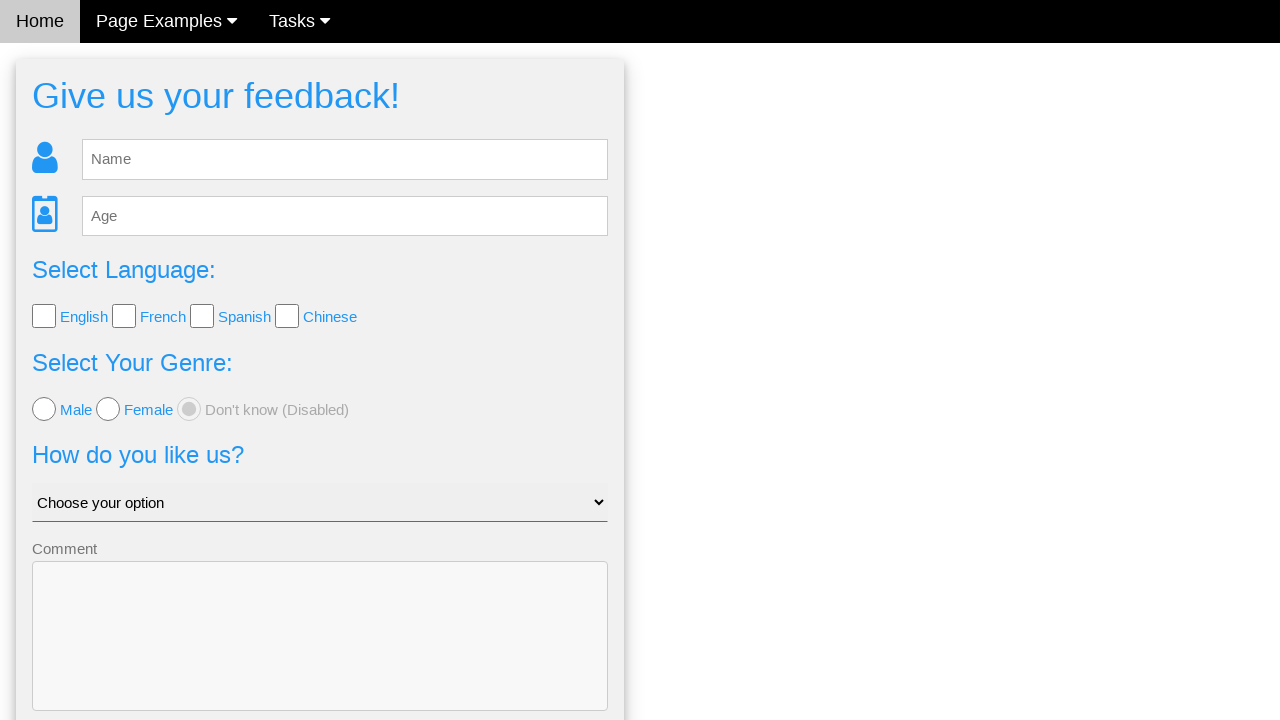